Tests single dropdown selection by choosing a language option and verifying the result

Starting URL: https://www.qa-practice.com/elements/select/single_select

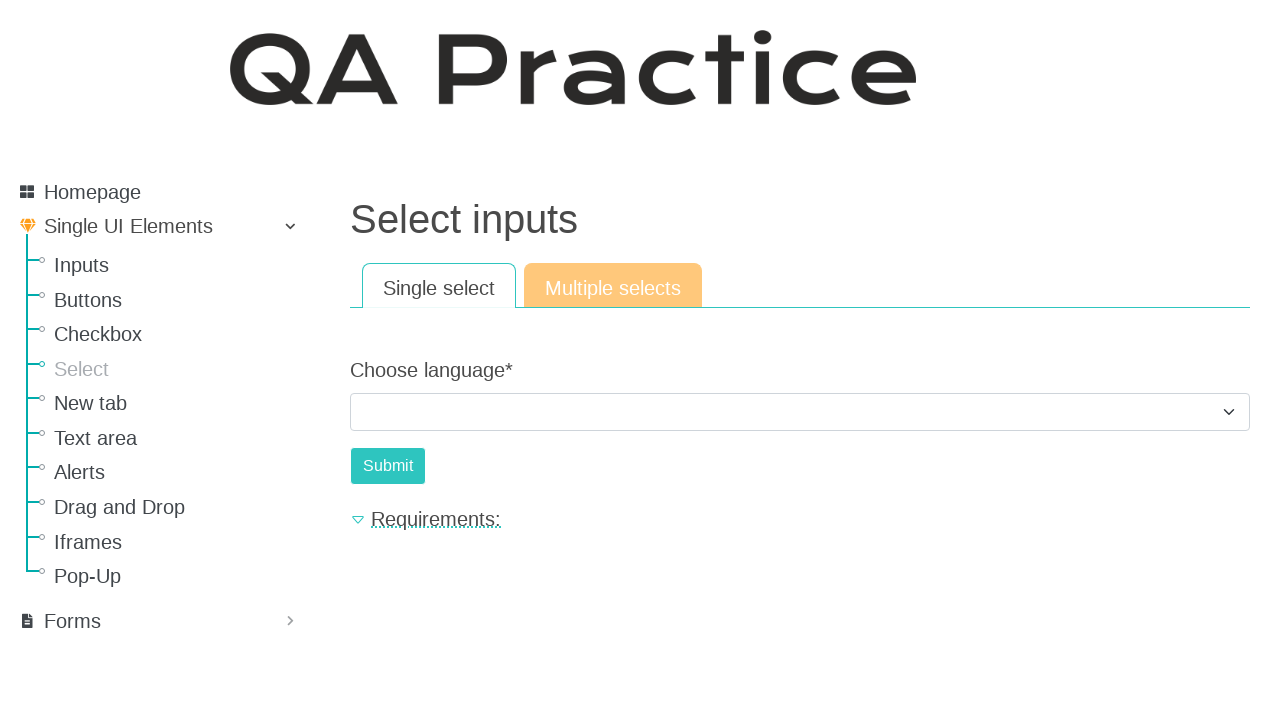

Selected Python option from language dropdown on #id_choose_language
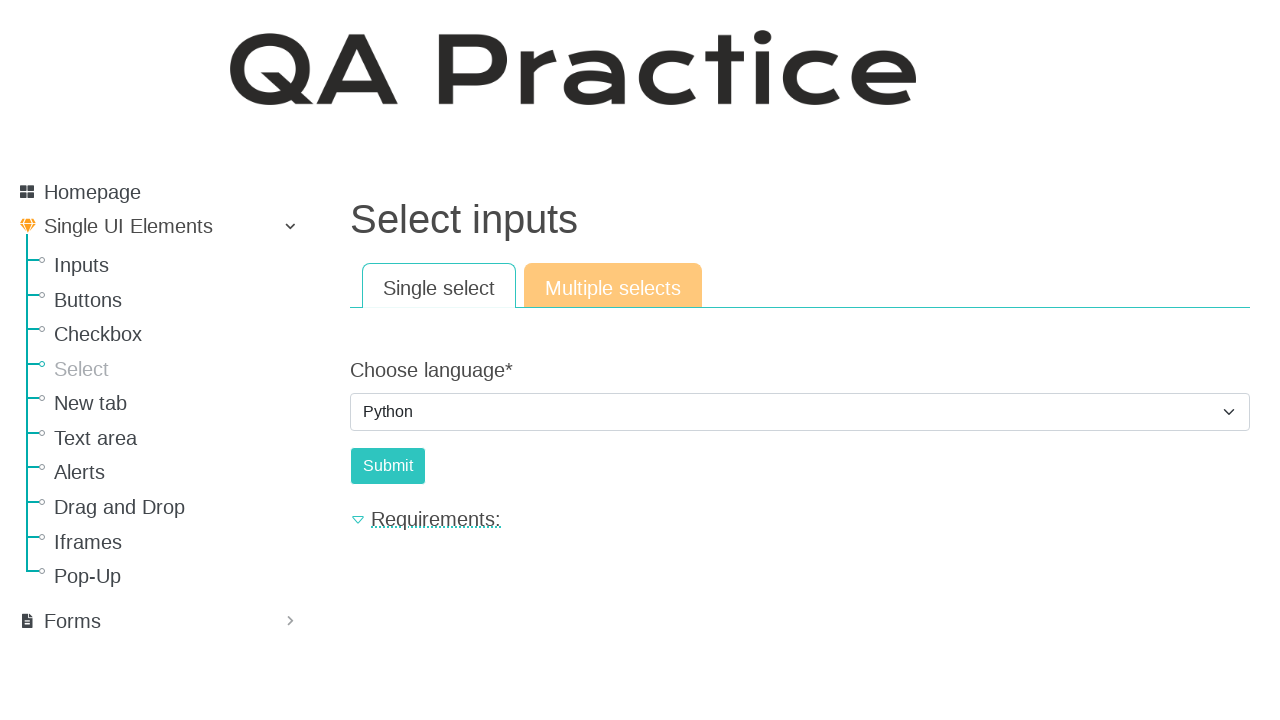

Clicked submit button at (388, 466) on #submit-id-submit
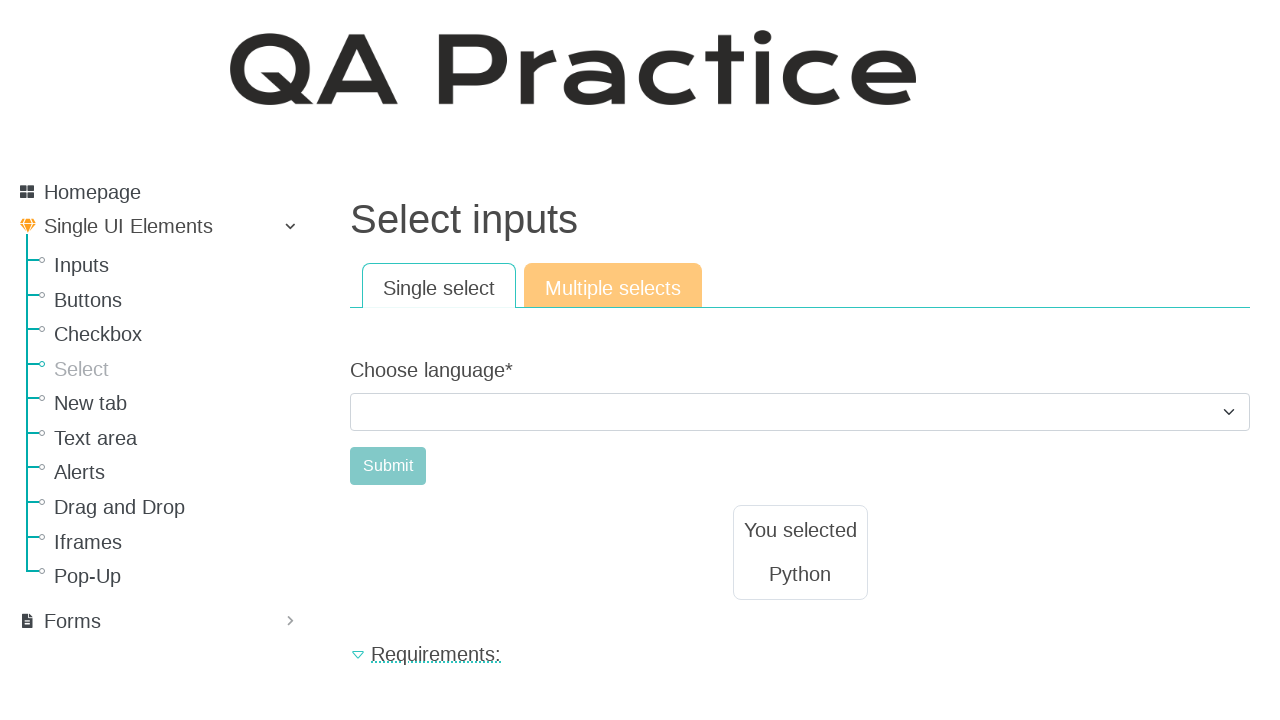

Result element appeared on page
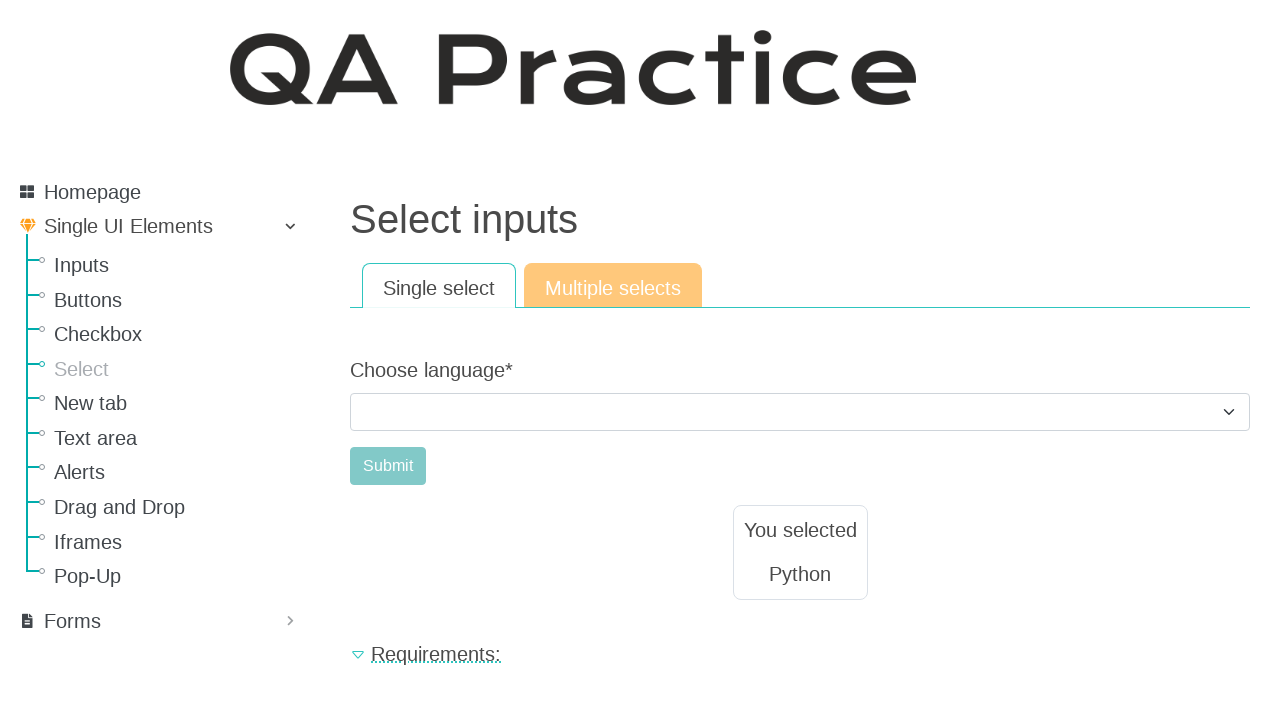

Retrieved result text content
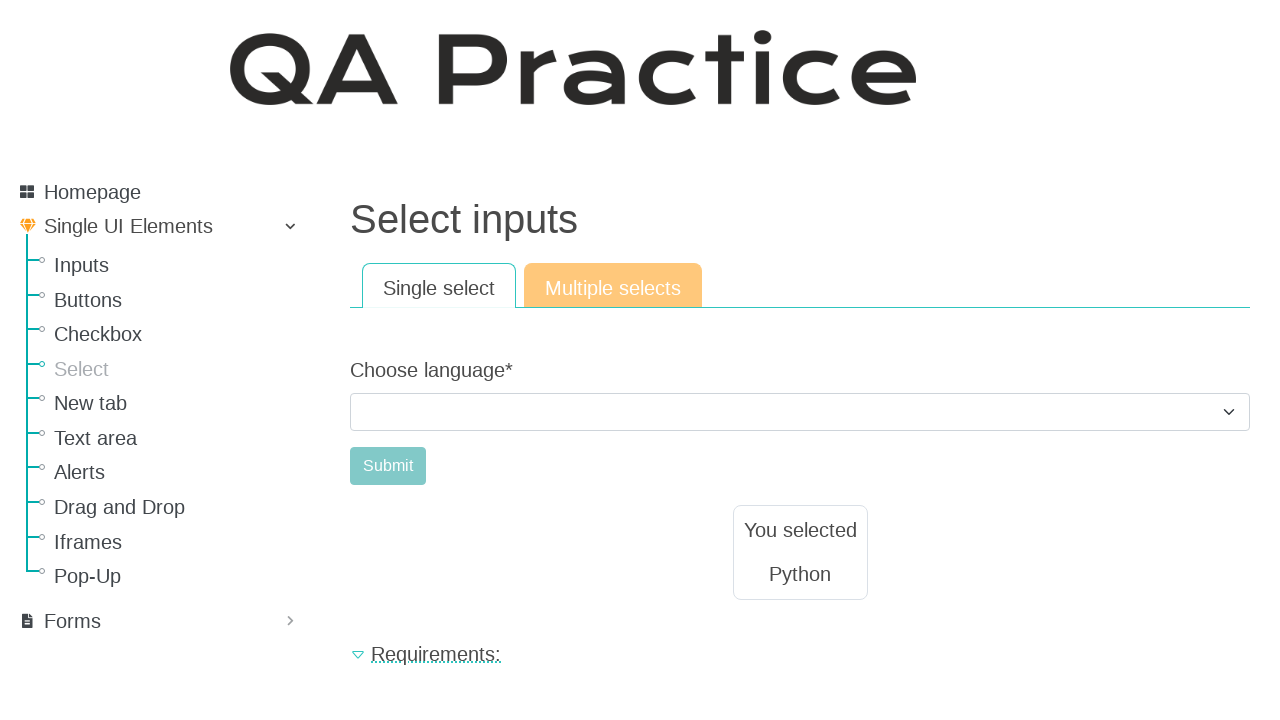

Verified result text equals 'Python'
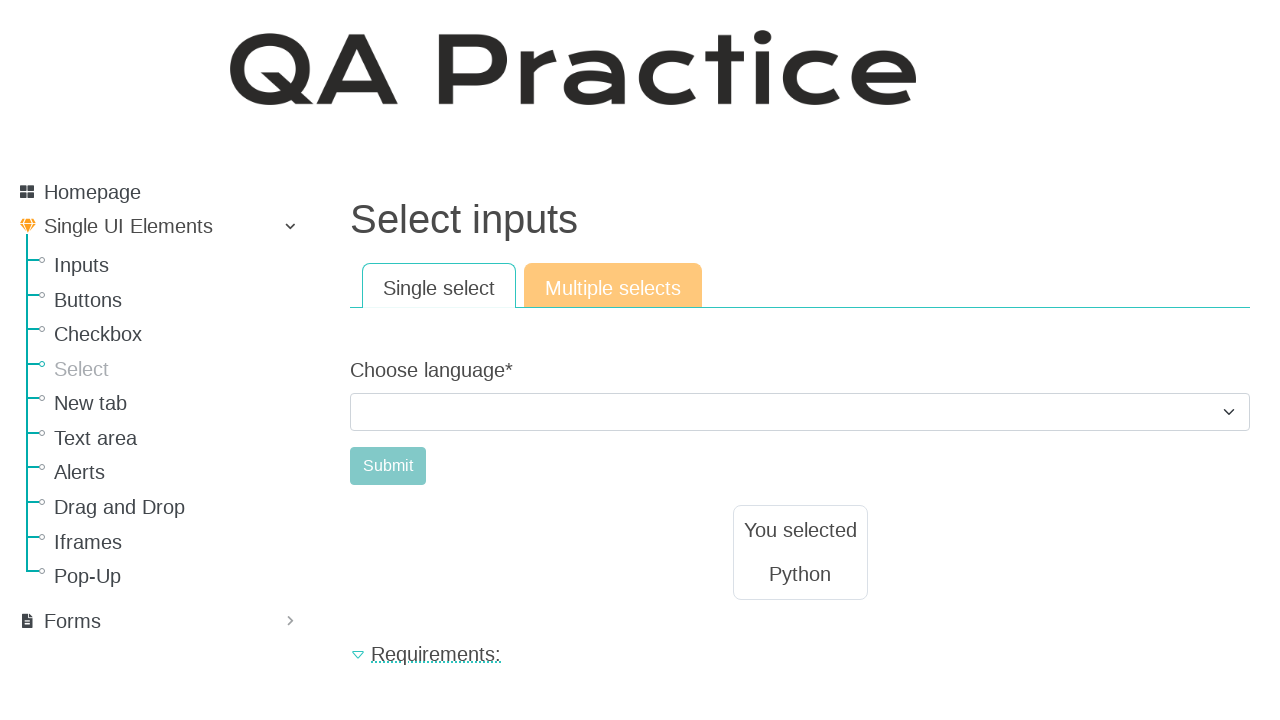

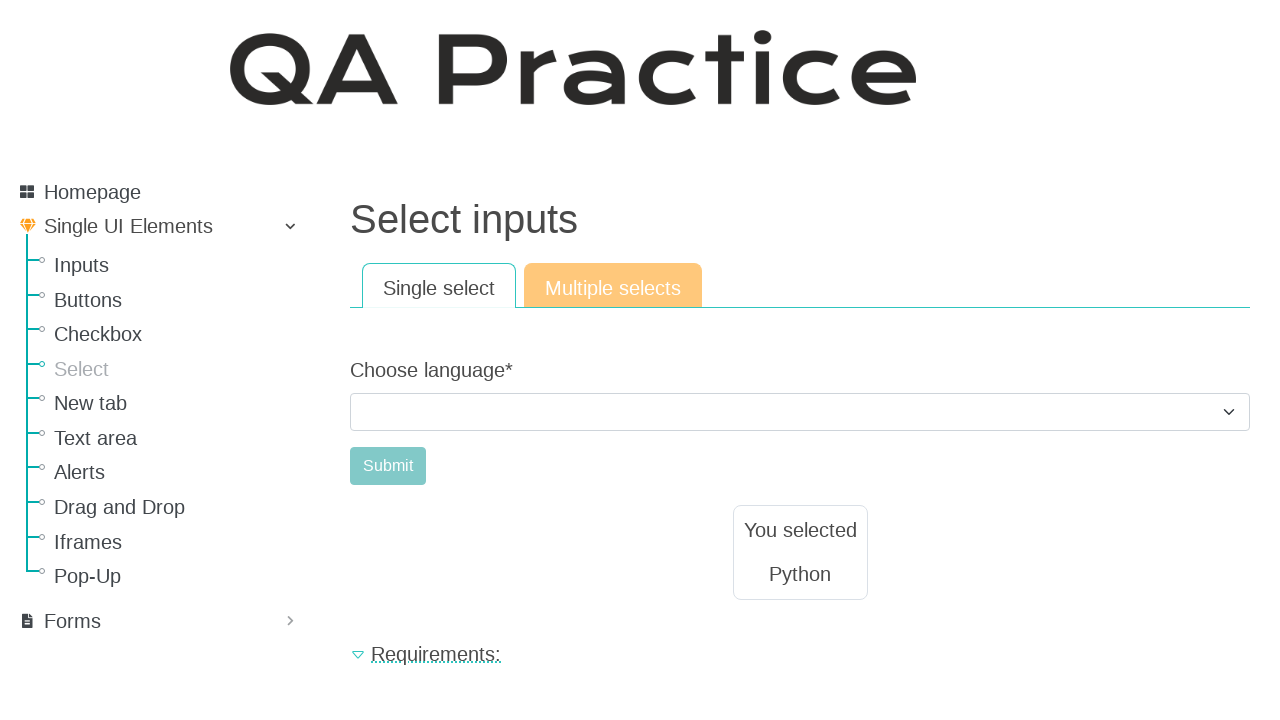